Tests page scrolling functionality and table element inspection by scrolling down the page and interacting with a table to count rows, columns, and retrieve row data.

Starting URL: https://rahulshettyacademy.com/AutomationPractice/

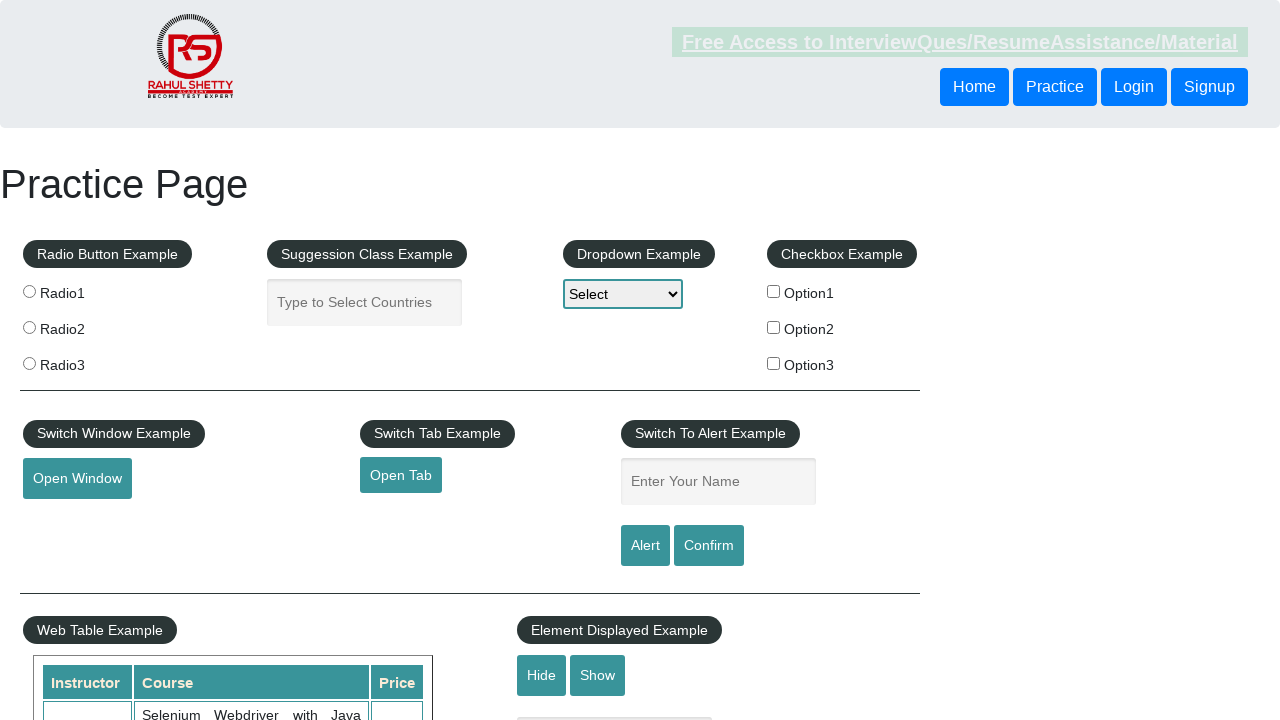

Scrolled down the page by 500 pixels
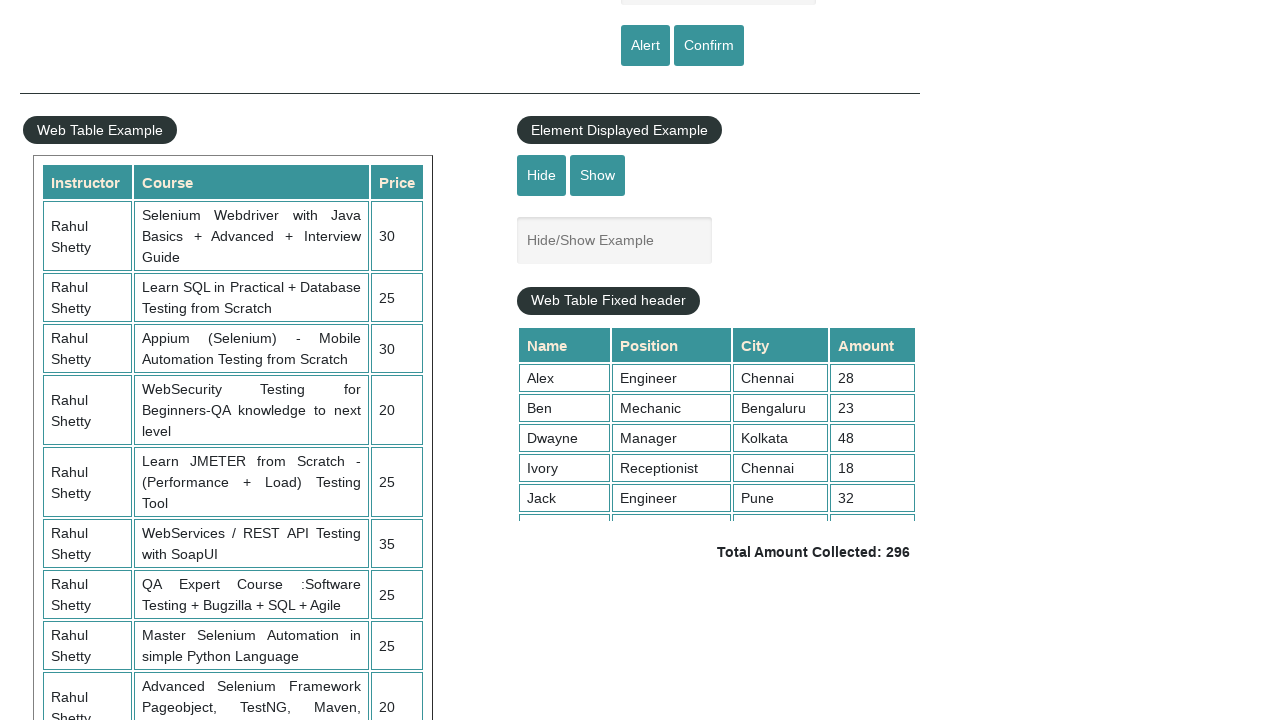

Waited for table element to become visible
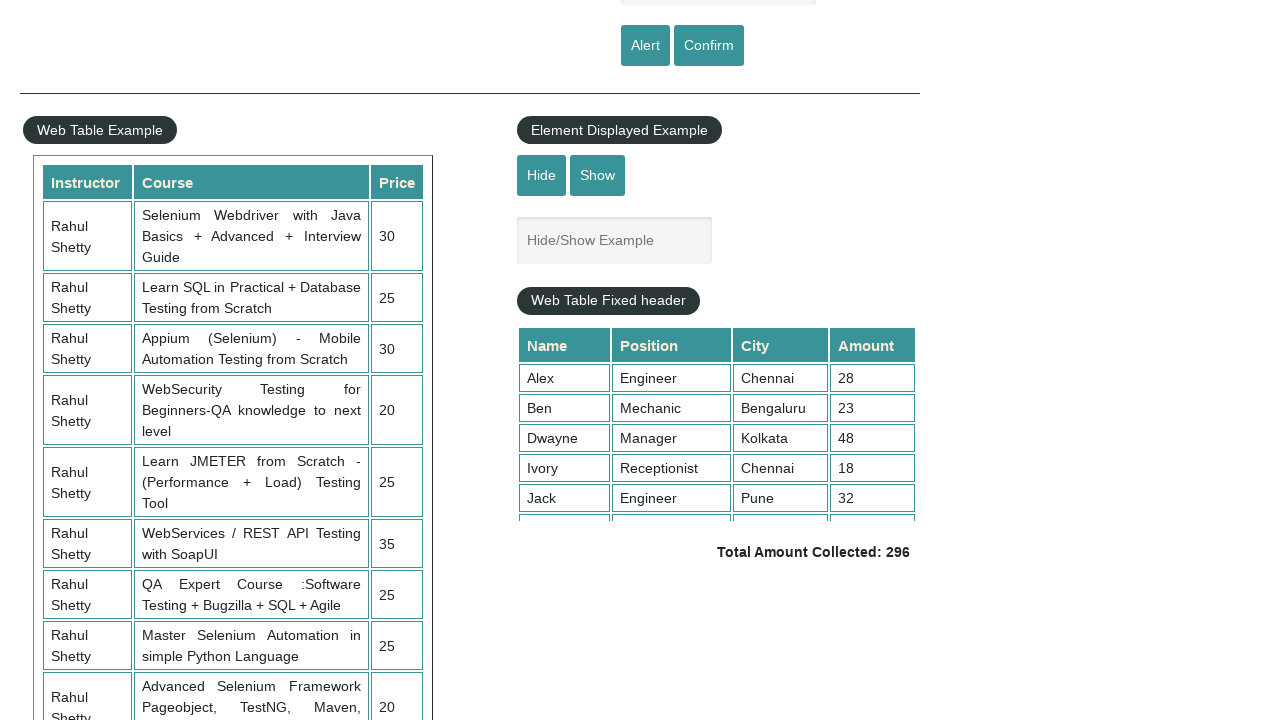

Retrieved all table rows: 11 rows found
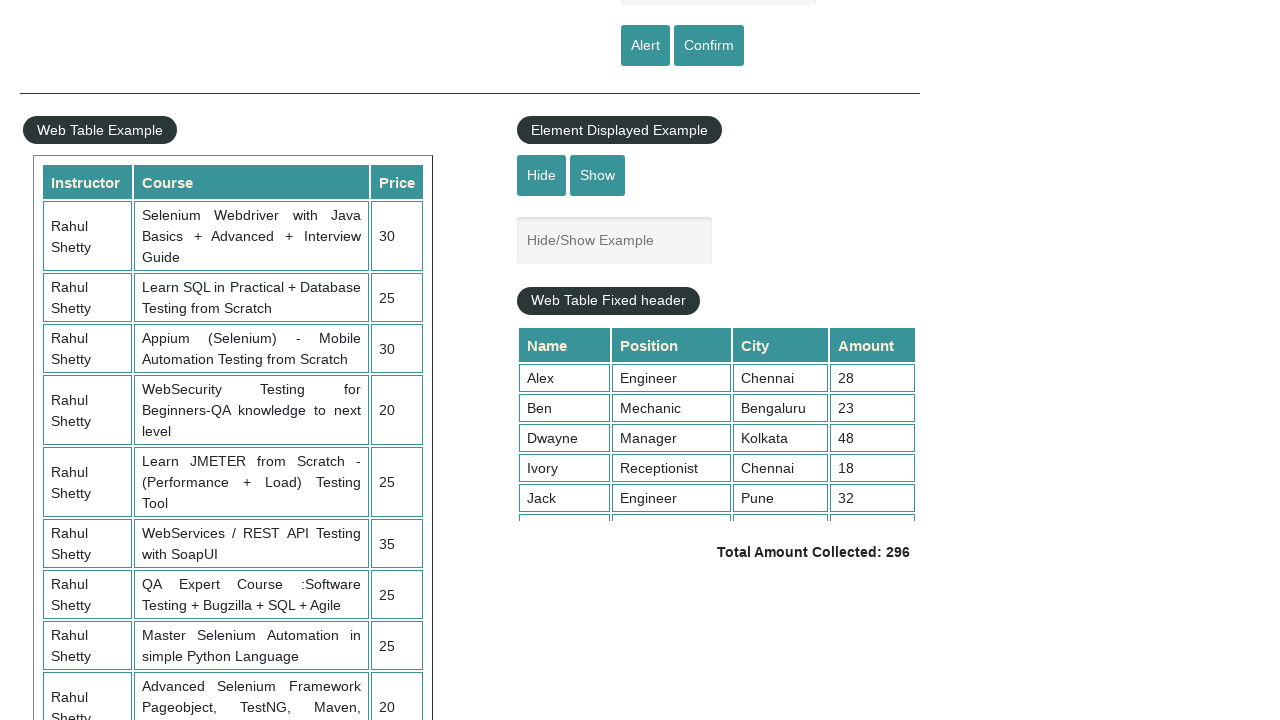

Retrieved all table columns: 3 columns found
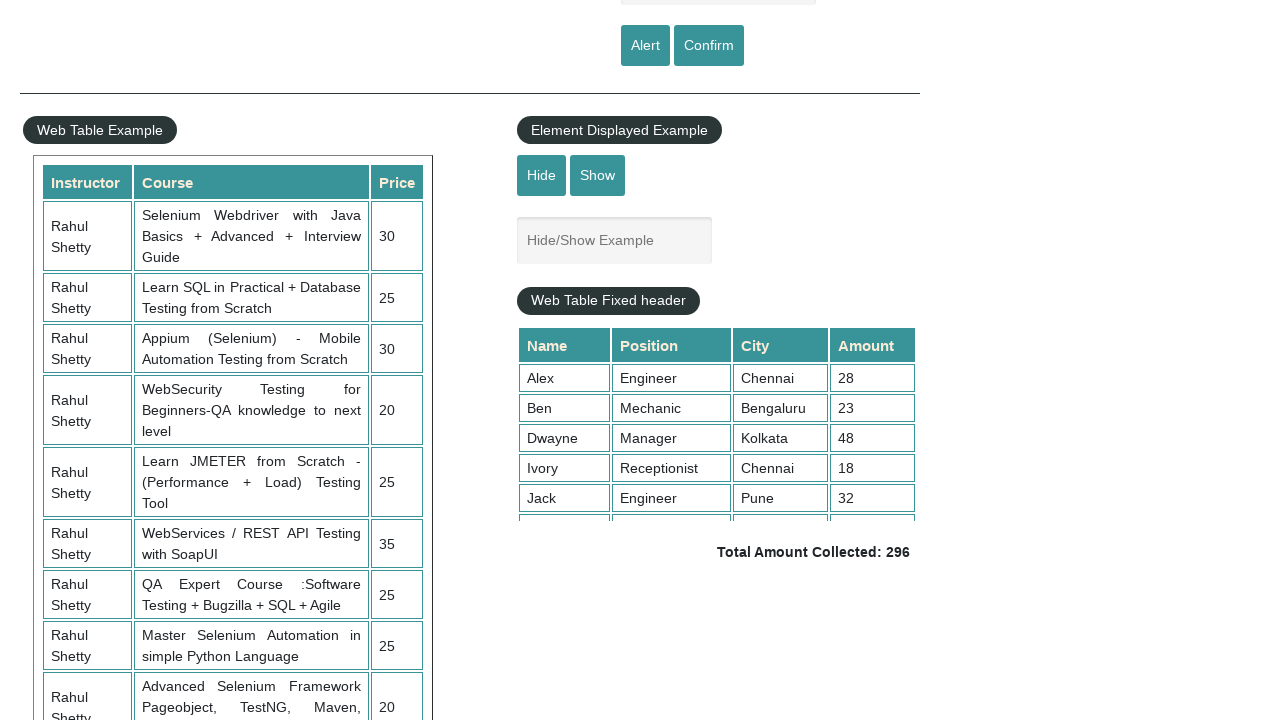

Retrieved text from second data row: 
                            Rahul Shetty
                            Learn SQL in Practical + Database Testing from Scratch
                            25
                        
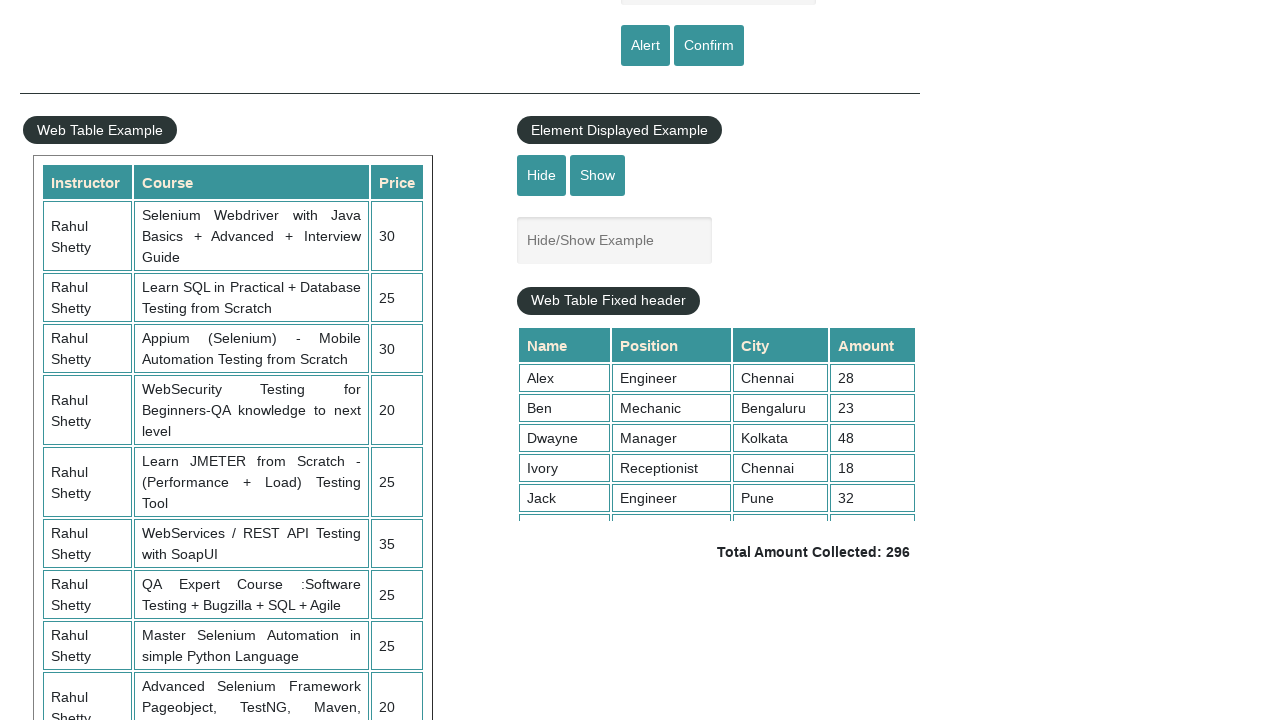

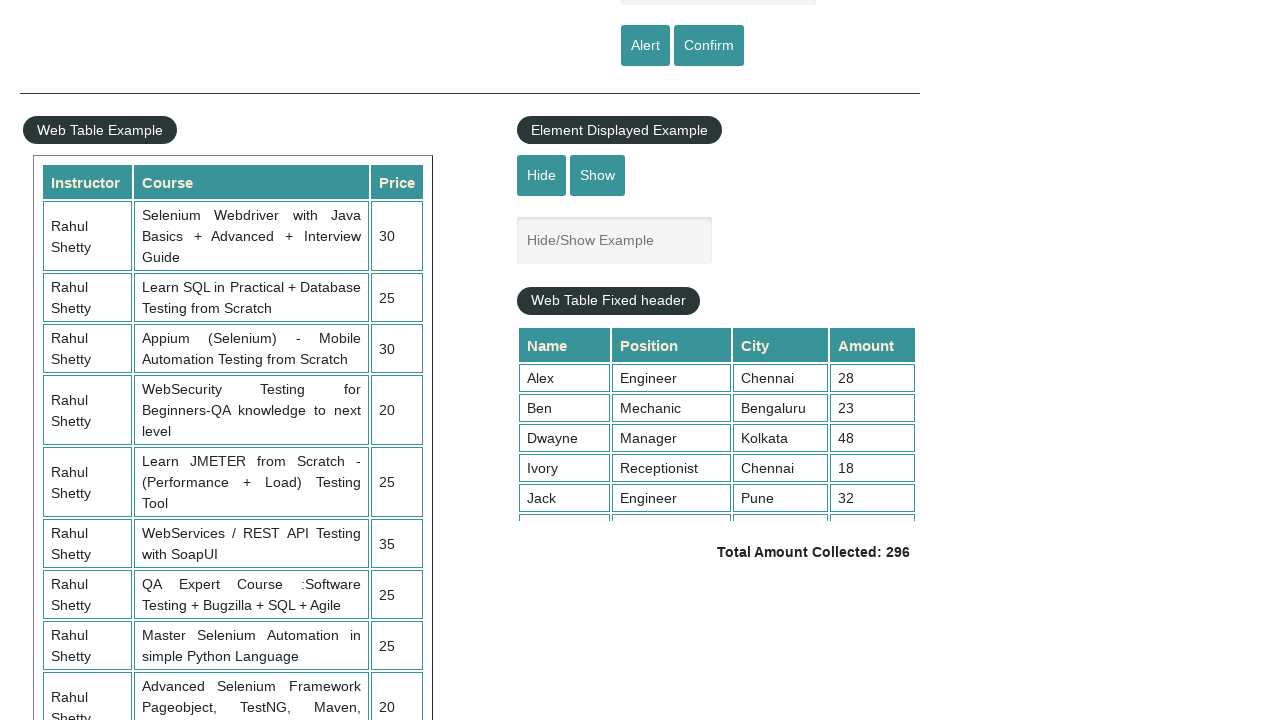